Tests a math challenge form by reading a value from the page, calculating a result using a logarithm formula, filling in the answer, checking a robot checkbox, selecting a radio button, and submitting the form.

Starting URL: https://suninjuly.github.io/math.html

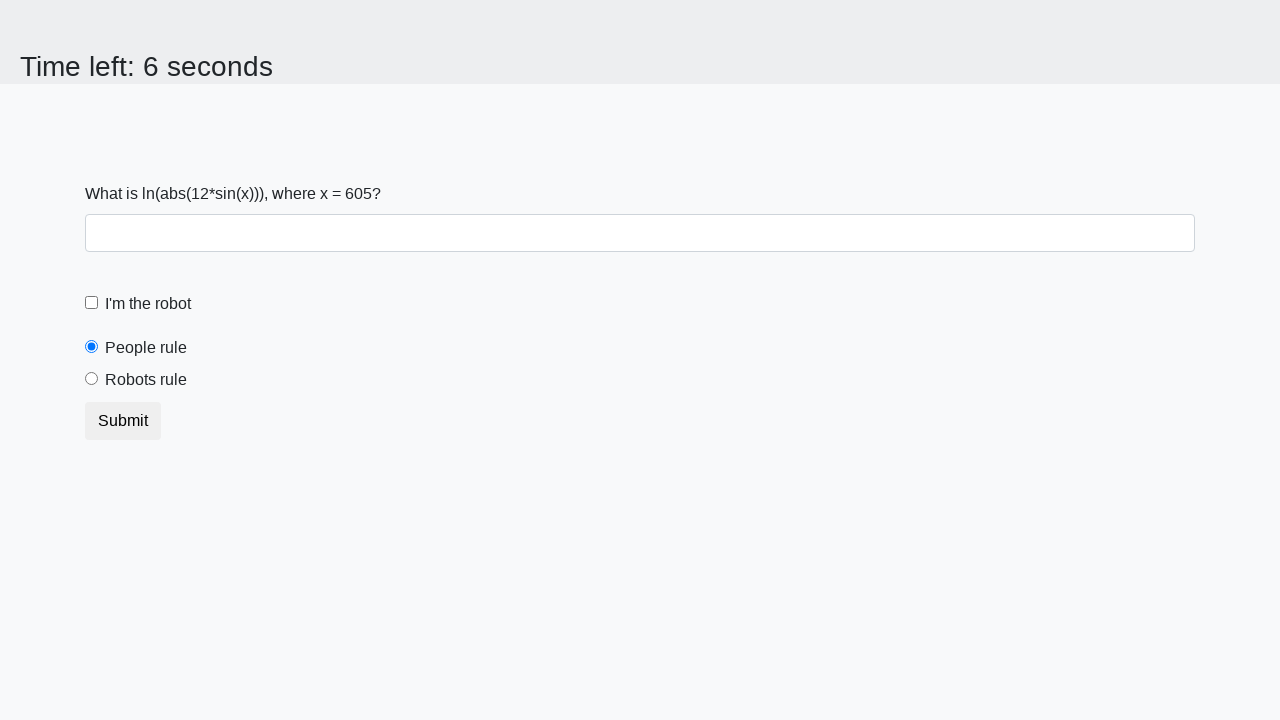

Located the input value element
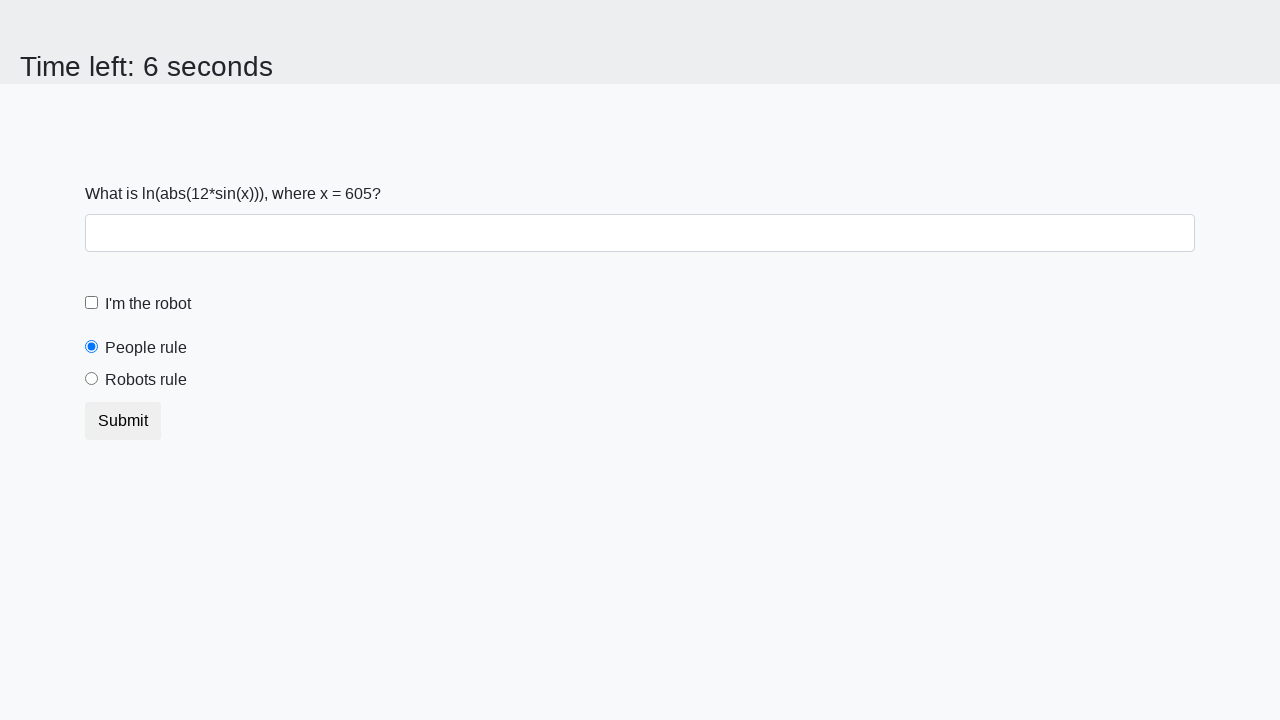

Retrieved input value from page: 605
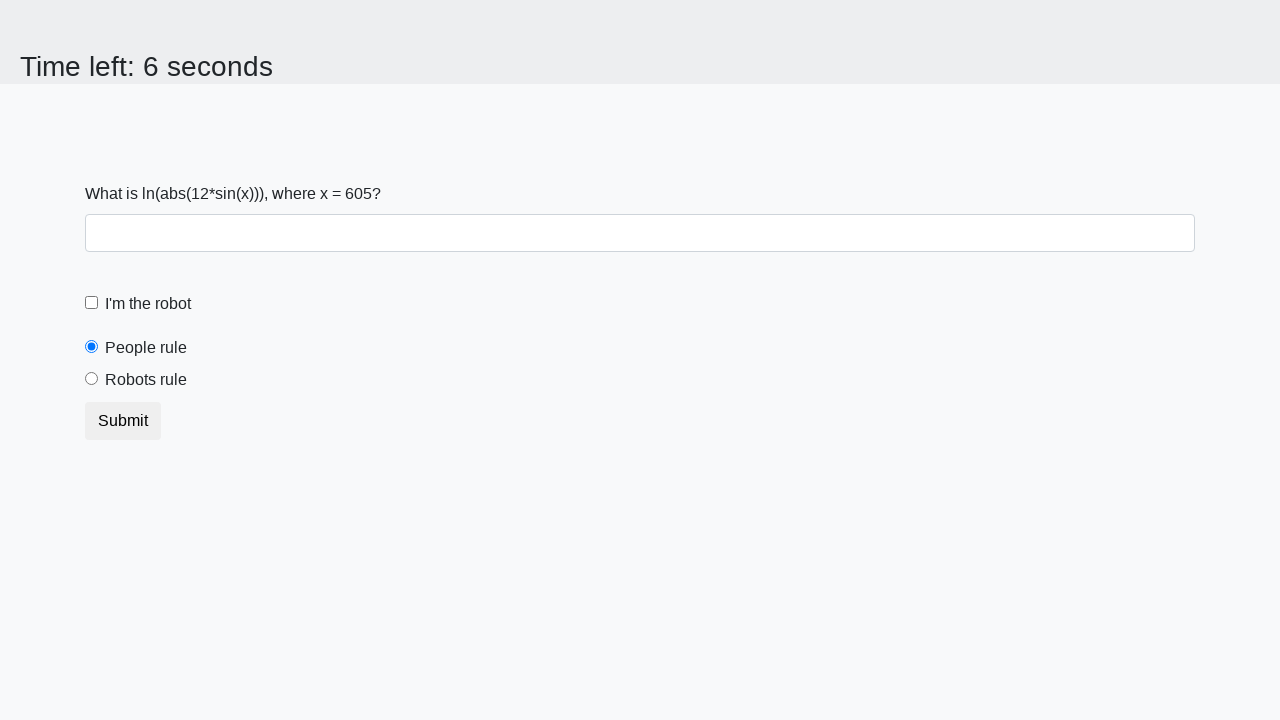

Calculated math result using logarithm formula: 2.4549841587238443
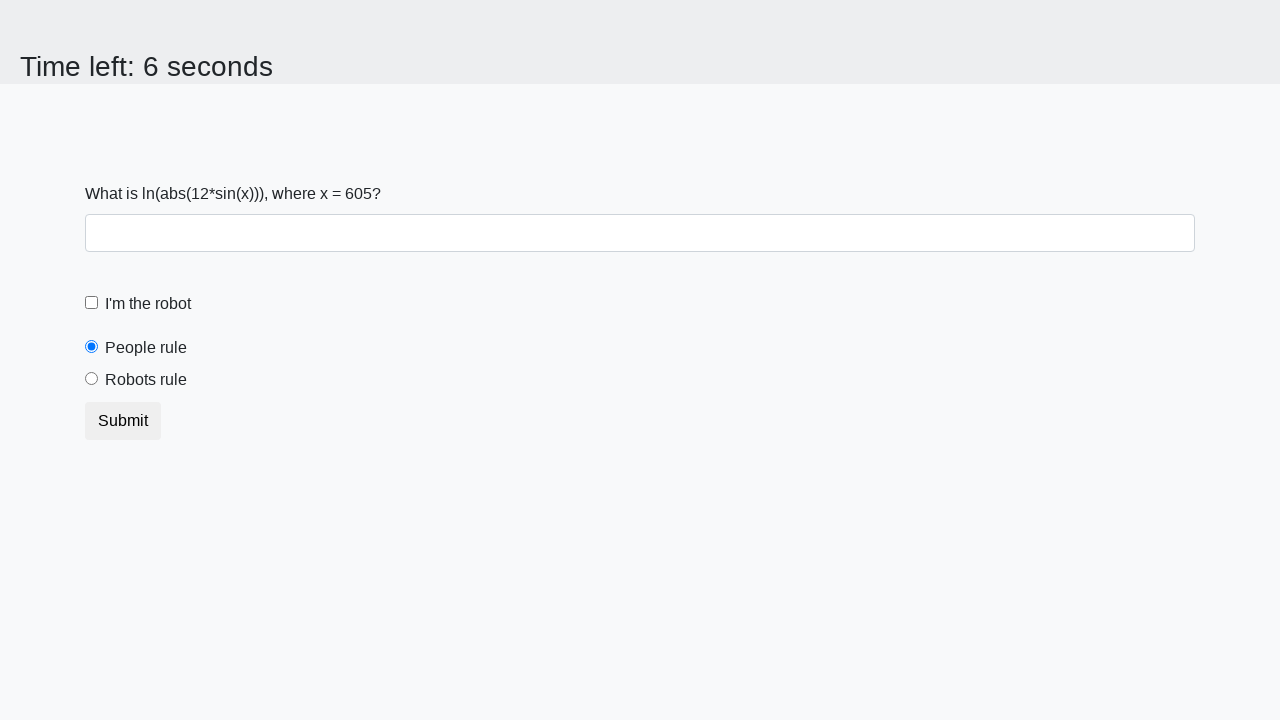

Filled in the calculated answer in the answer field on #answer
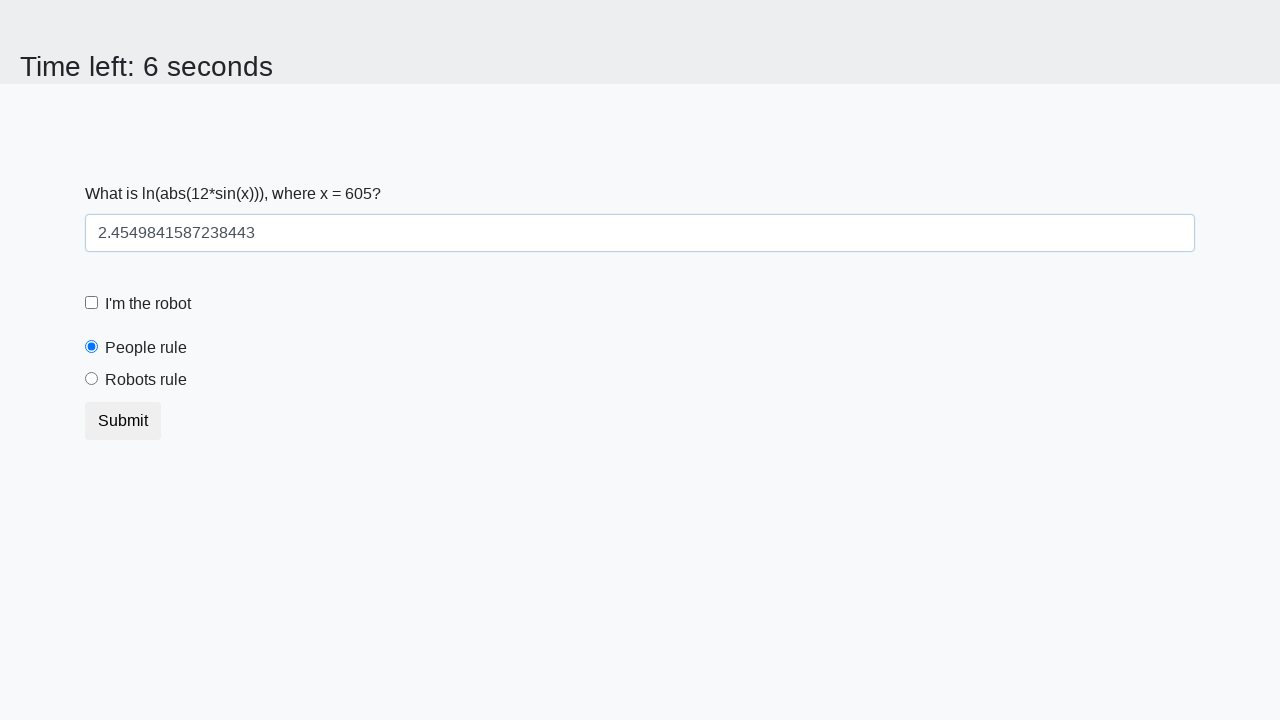

Checked the robot checkbox at (92, 303) on #robotCheckbox
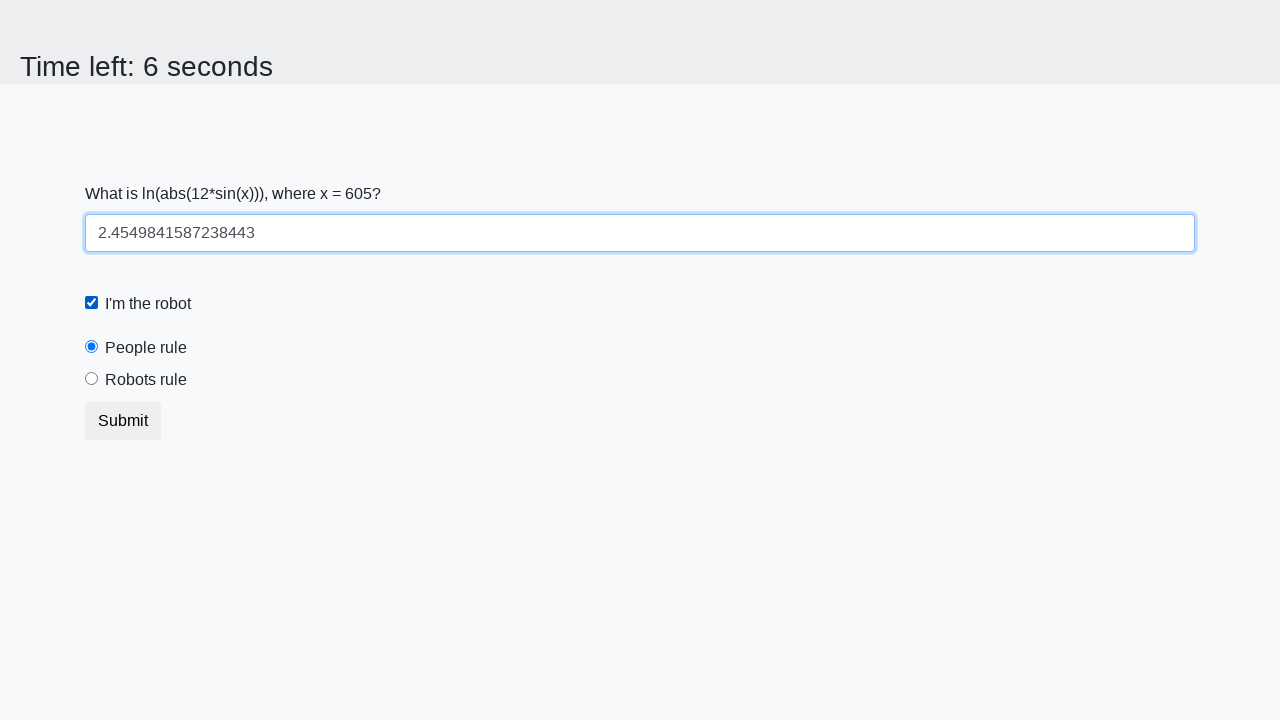

Selected the robots rule radio button at (92, 379) on #robotsRule
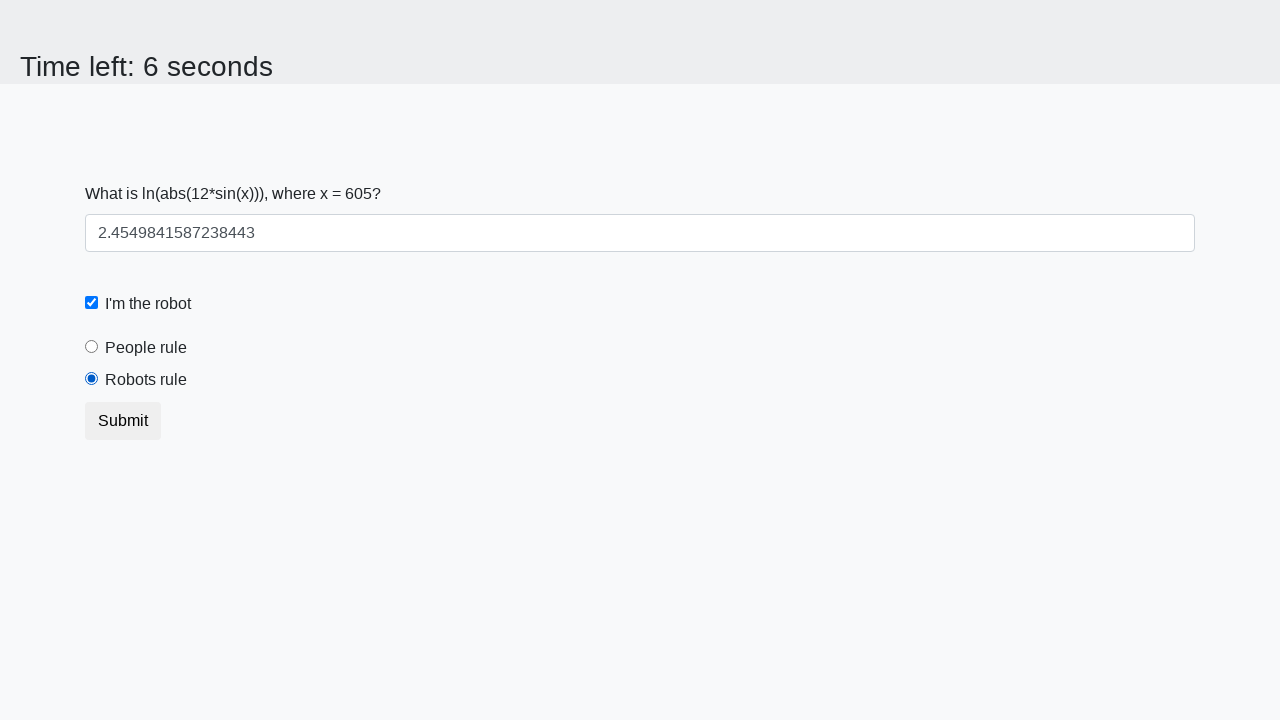

Clicked the submit button to complete the form at (123, 421) on .btn.btn-default
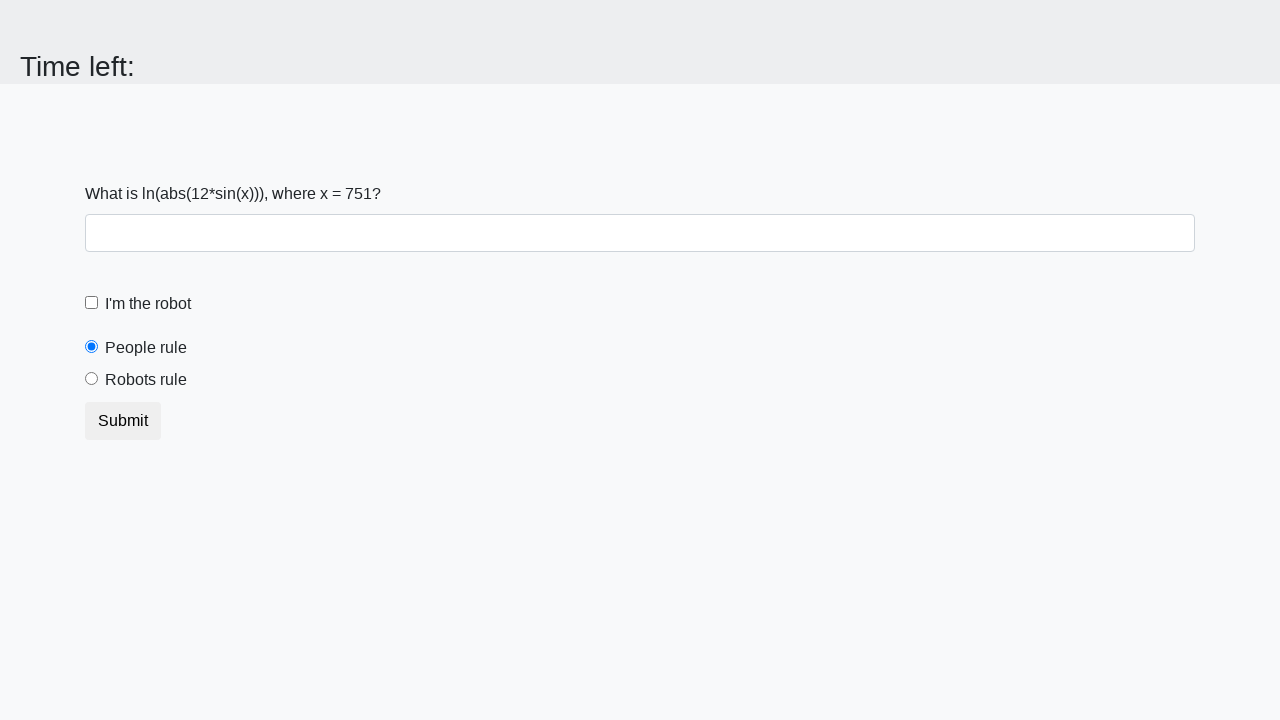

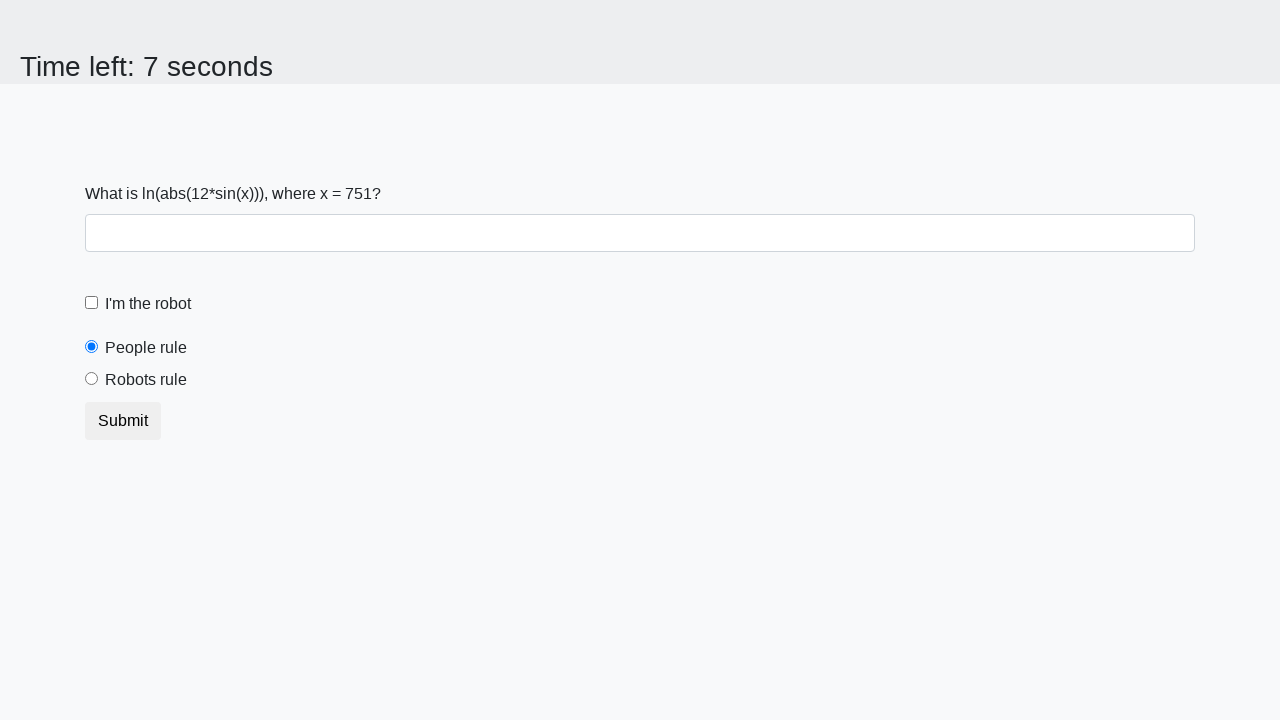